Tests the forgot password flow on Docuport by clicking the forgot password link, entering an email address, verifying cancel and send buttons are displayed, and submitting the password reset request.

Starting URL: https://beta.docuport.app

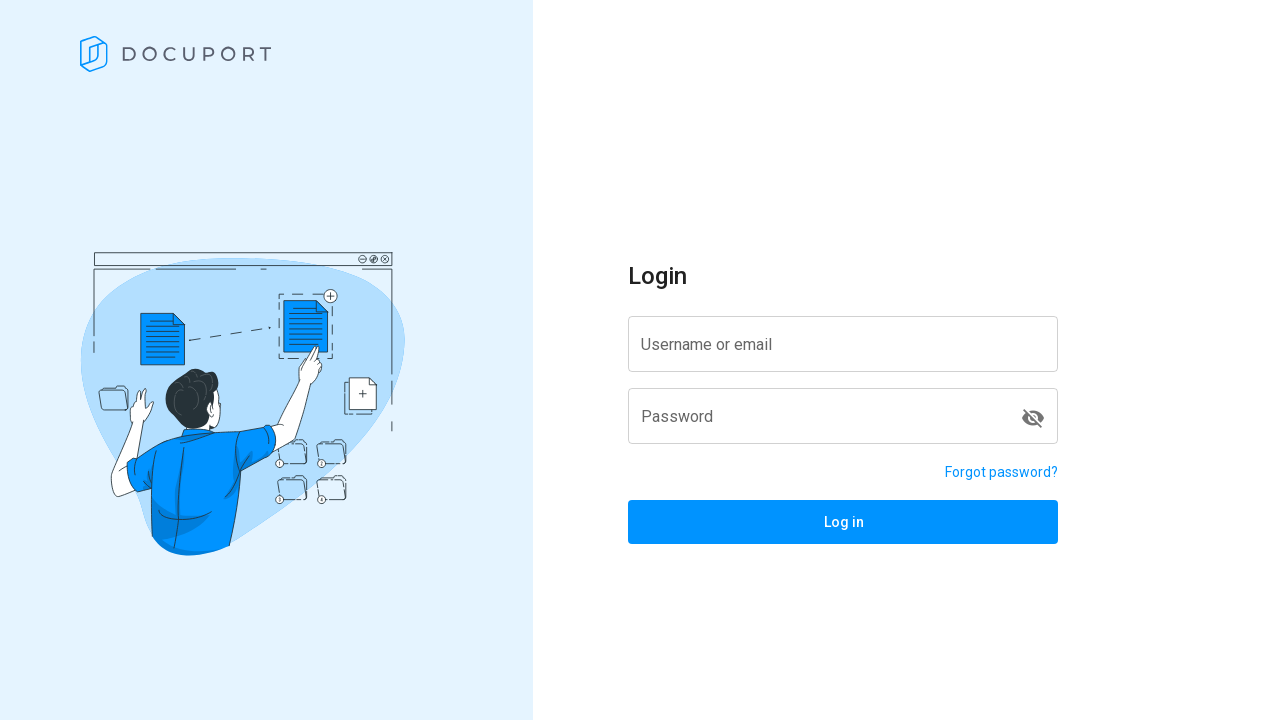

Clicked forgot password link at (1002, 472) on a[href='/reset-password']
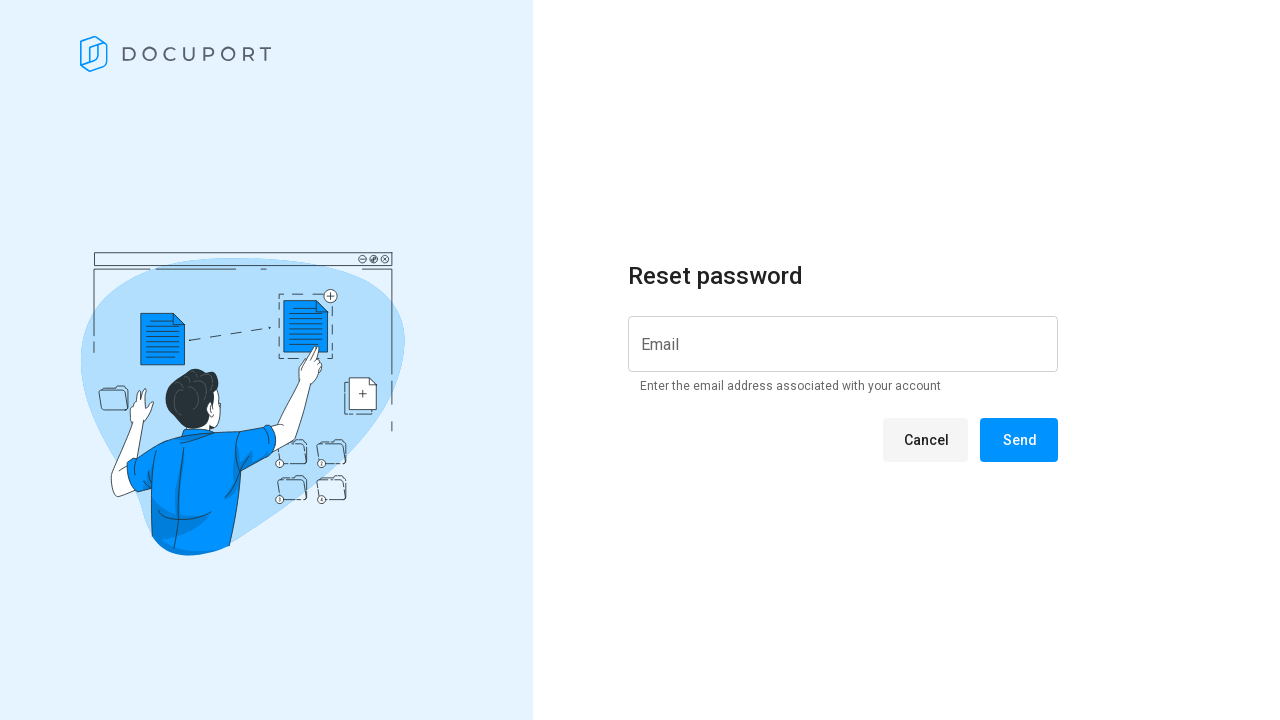

Reset password page loaded
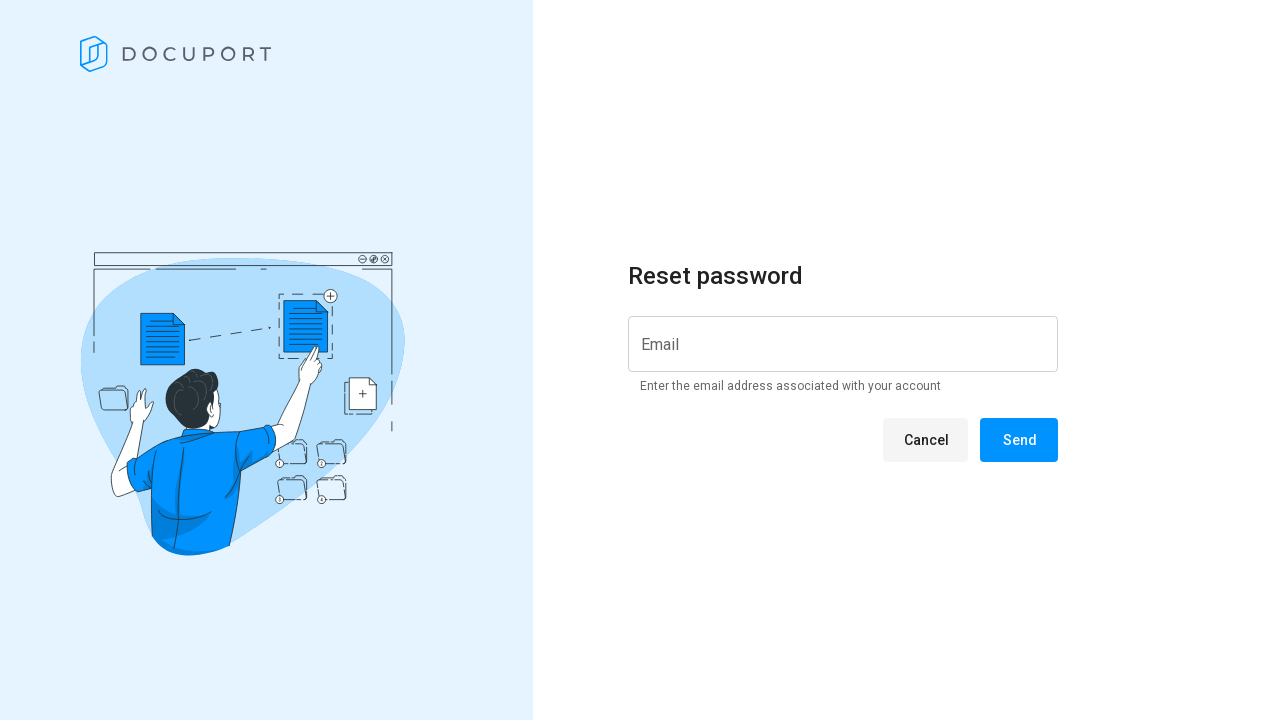

Password reset message displayed
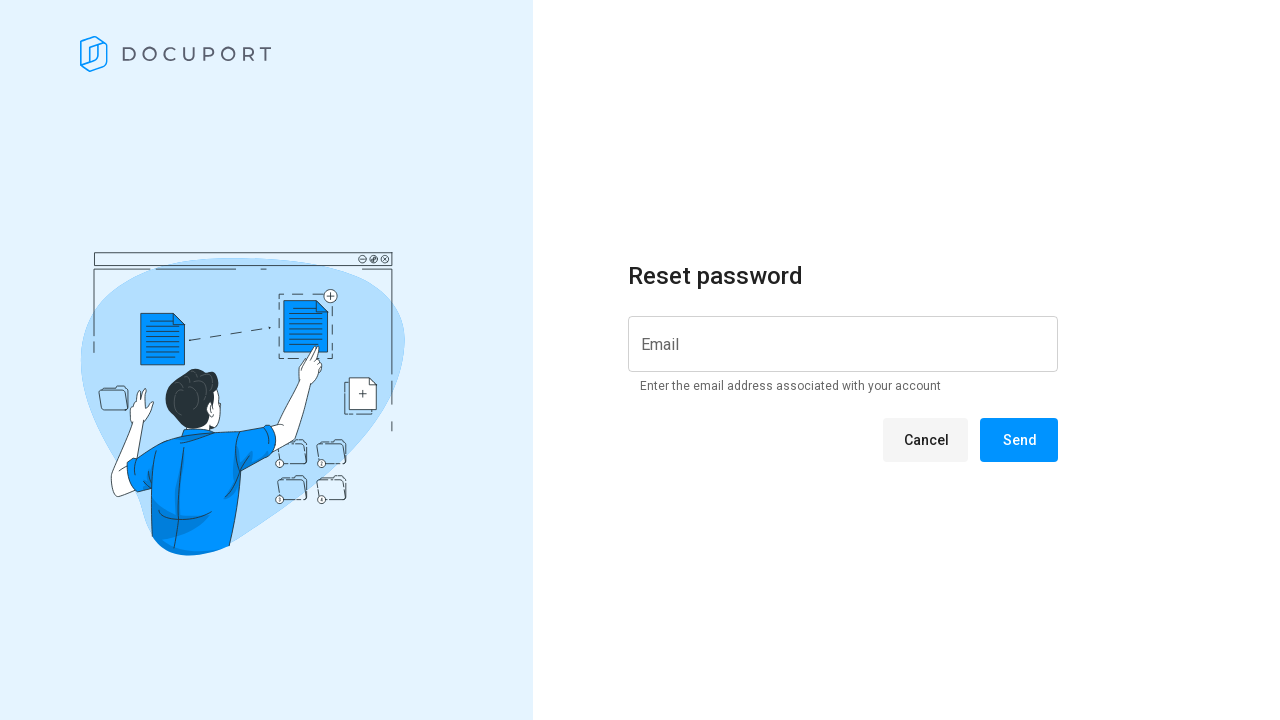

Entered email address 'forgotpasswordg1@gmail.com' on input[id*='input']
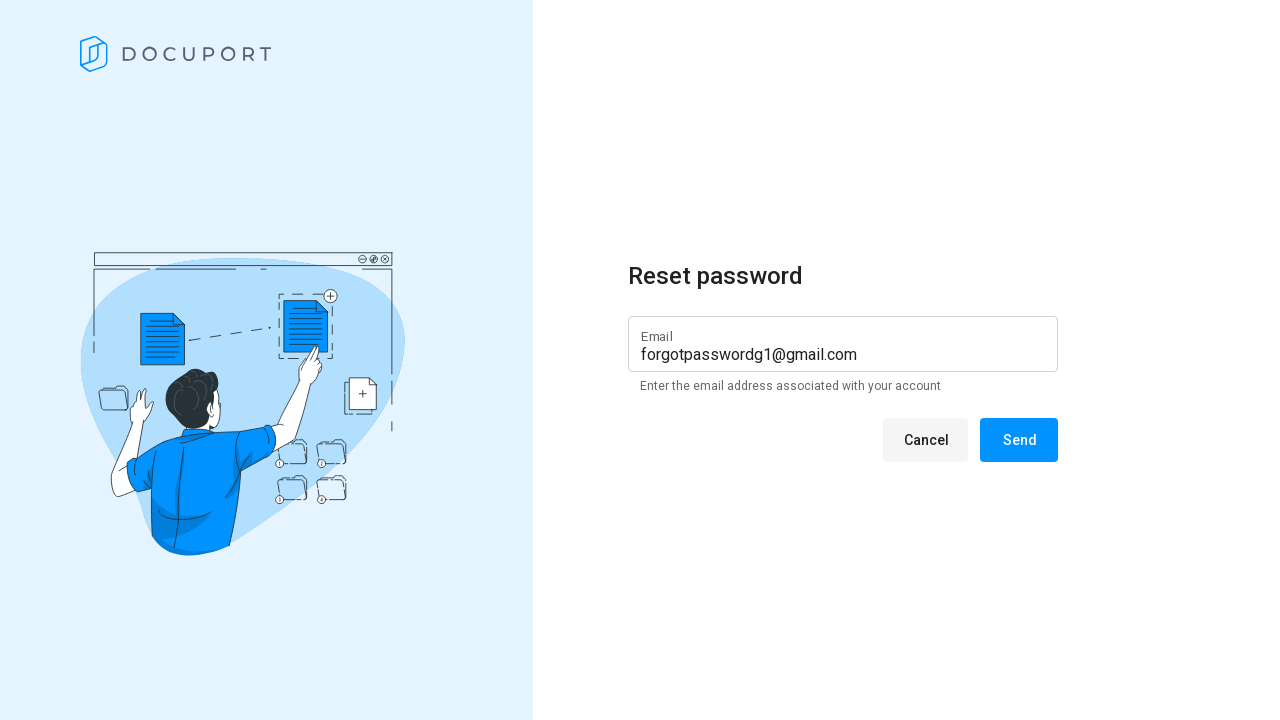

Cancel button is displayed
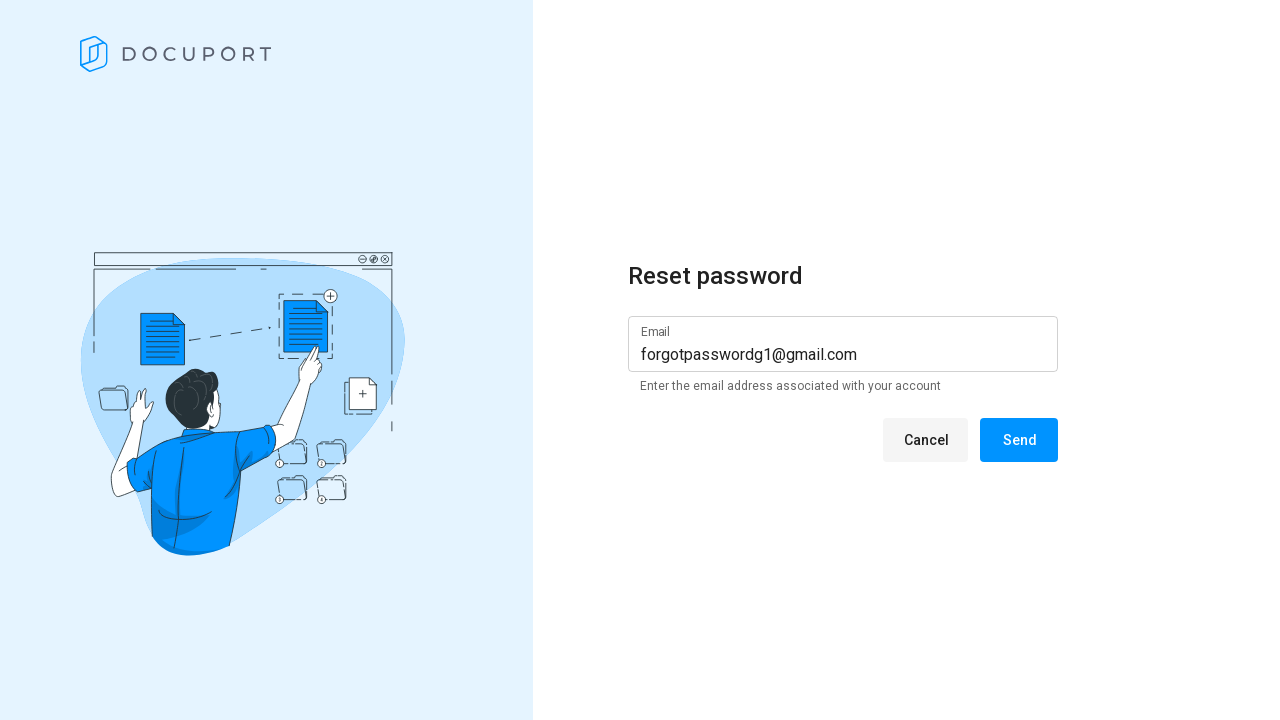

Send button is displayed
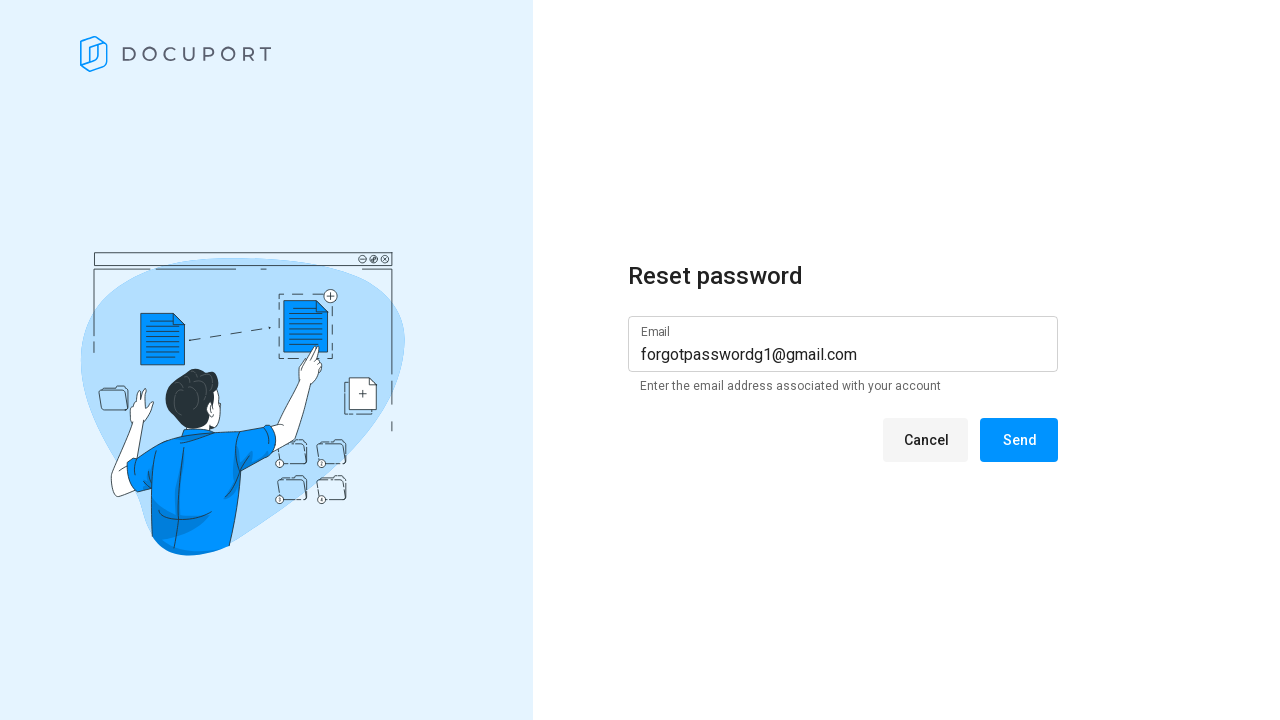

Clicked Send button to submit password reset request at (1019, 440) on span:has-text('Send')
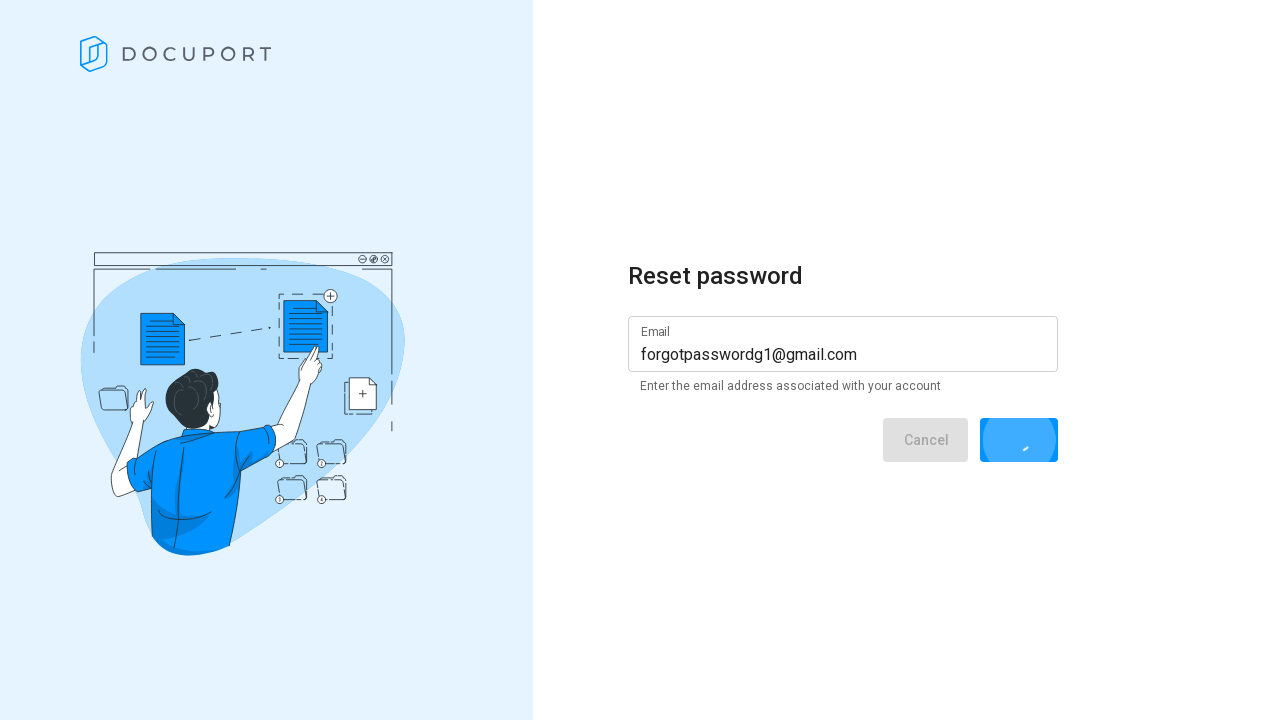

Password reset request success message appeared
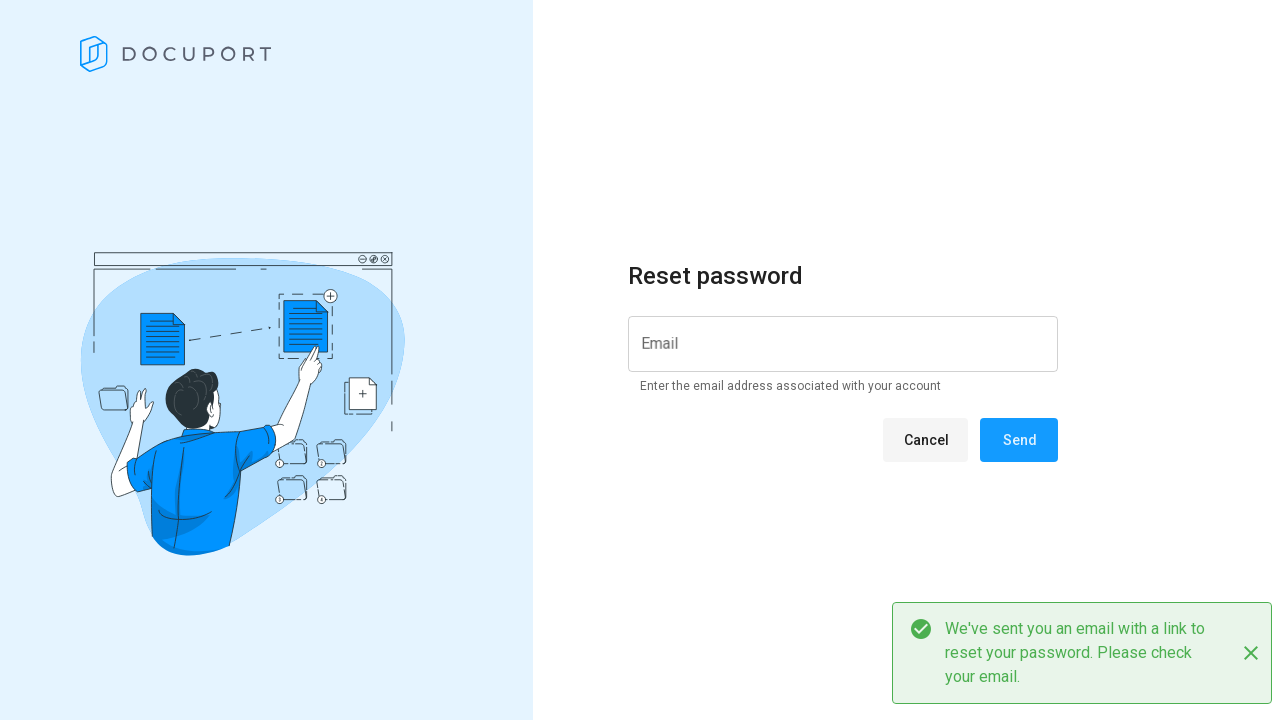

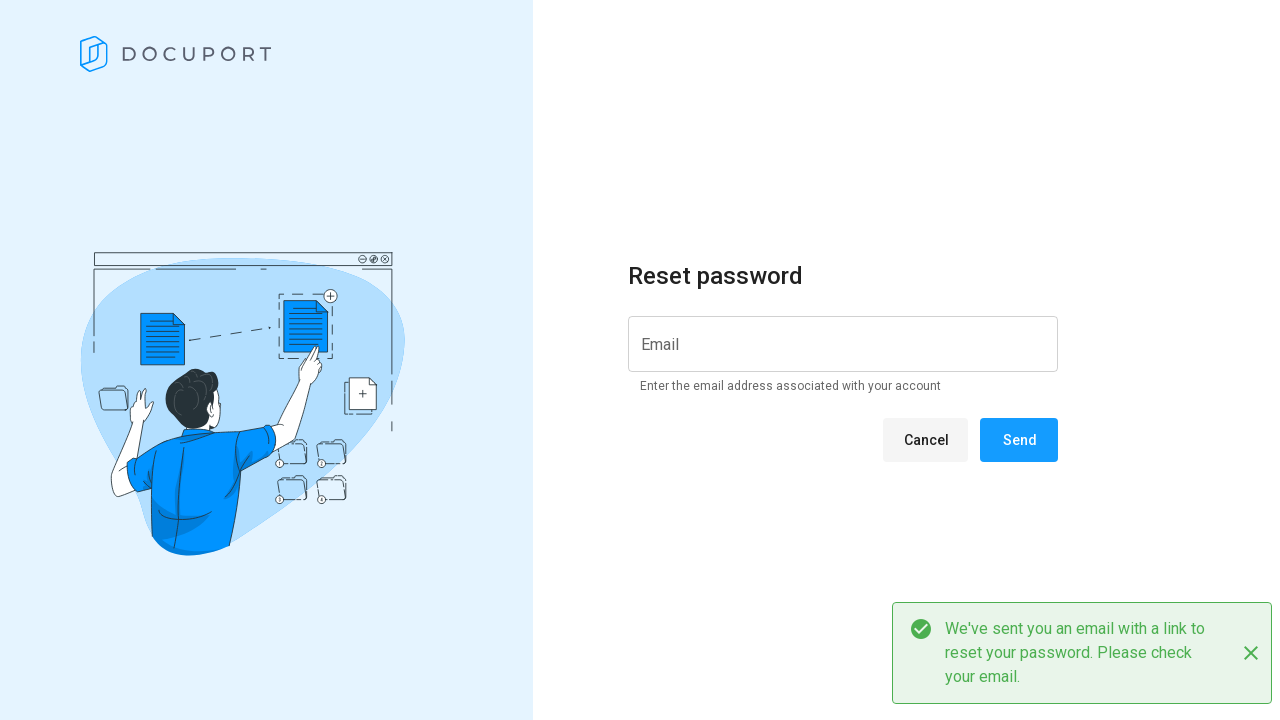